Tests various button interactions on a form page including clicking primary, success, info, warning, danger, and link buttons, as well as button groups and dropdown menus.

Starting URL: https://formy-project.herokuapp.com/buttons

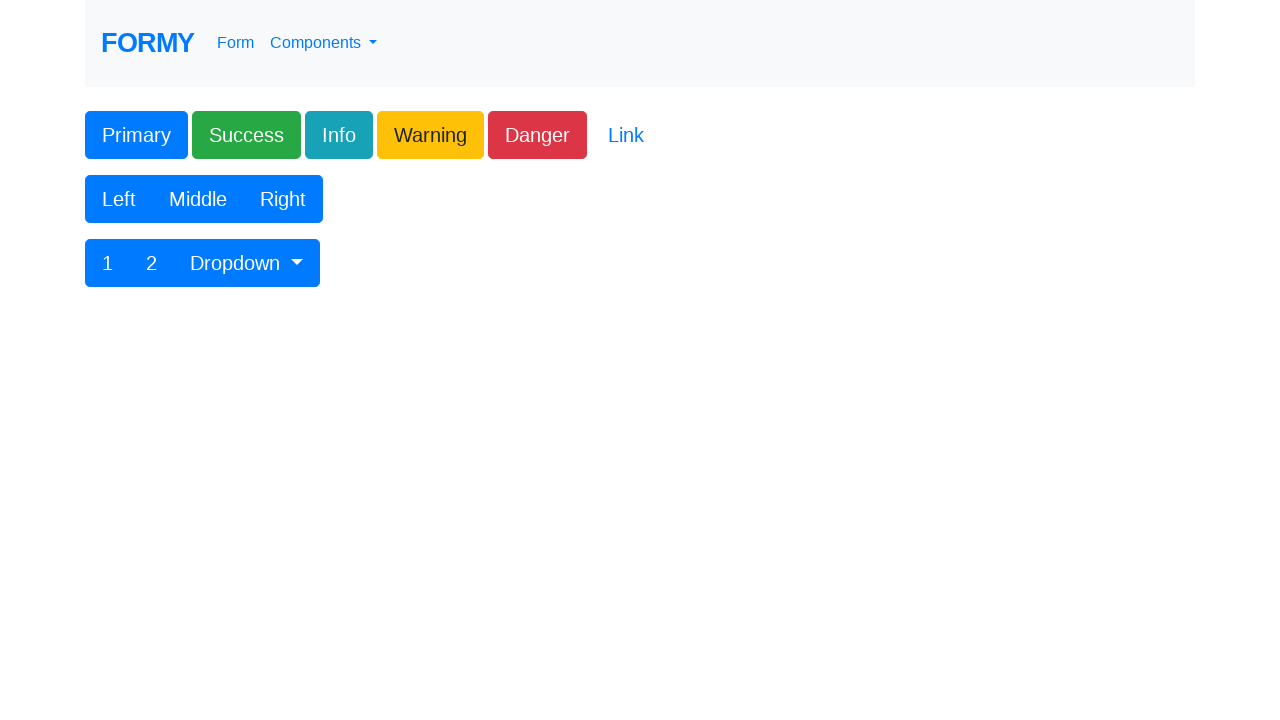

Clicked Primary button at (136, 135) on xpath=(.//*[normalize-space(text()) and normalize-space(.)='Complete Web Form'])
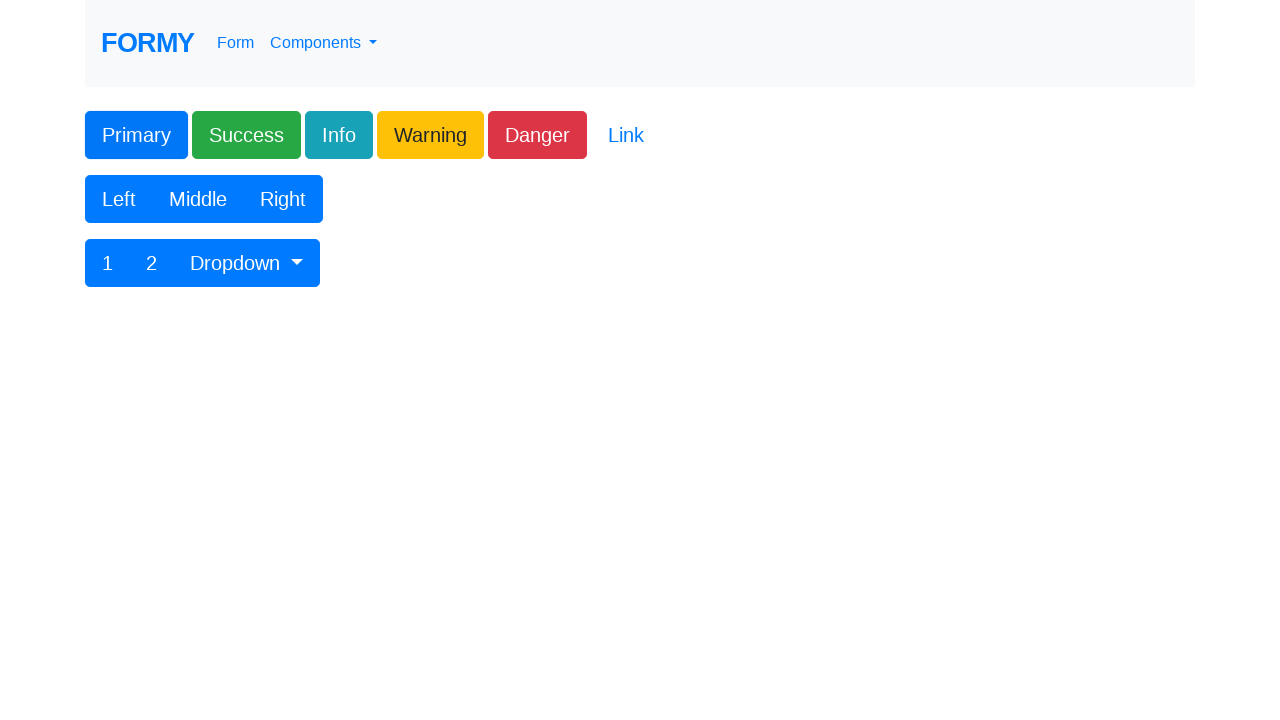

Clicked Success button at (246, 135) on xpath=(.//*[normalize-space(text()) and normalize-space(.)='Primary'])[1]/follow
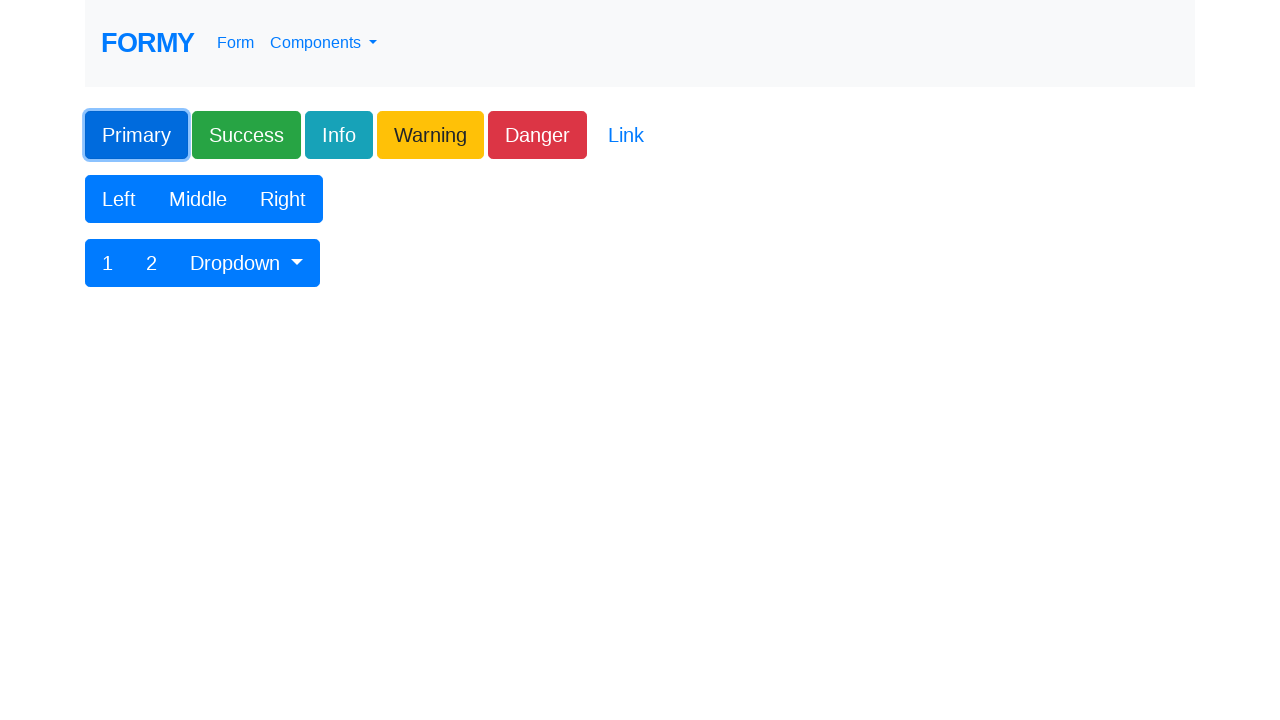

Clicked Info button at (339, 135) on xpath=(.//*[normalize-space(text()) and normalize-space(.)='Success'])[1]/follow
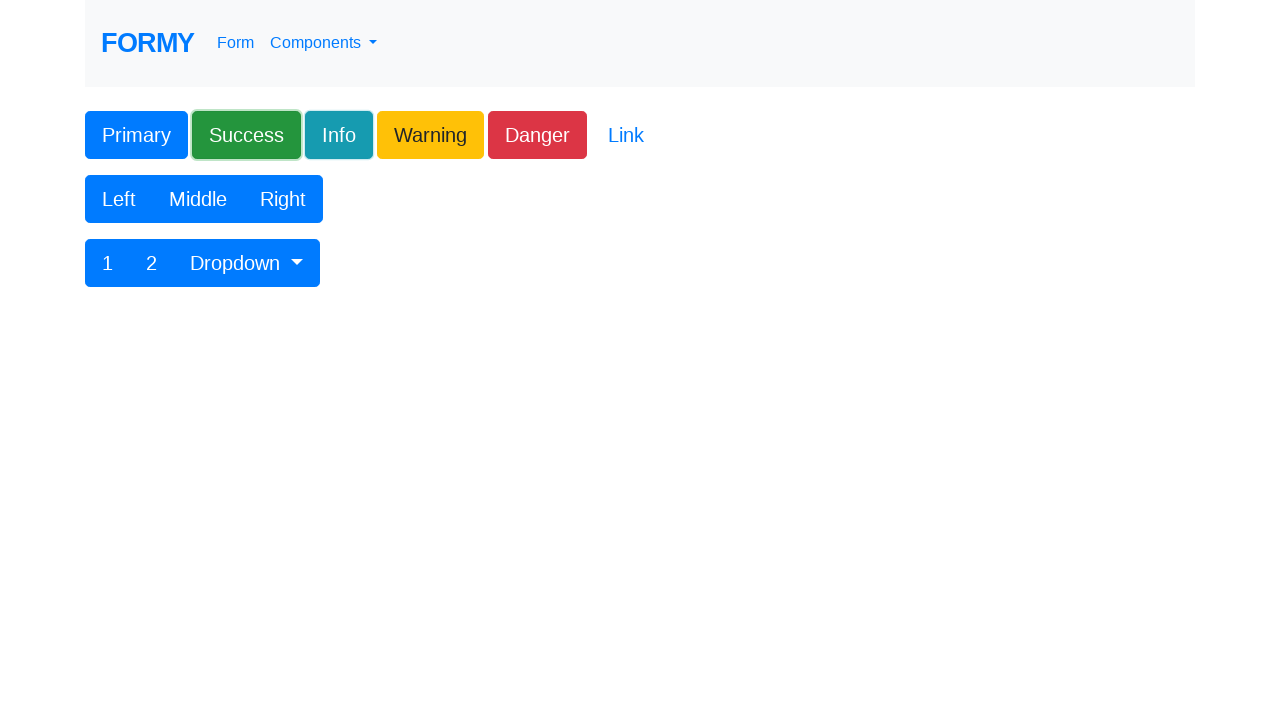

Clicked Warning button at (430, 135) on xpath=(.//*[normalize-space(text()) and normalize-space(.)='Info'])[1]/following
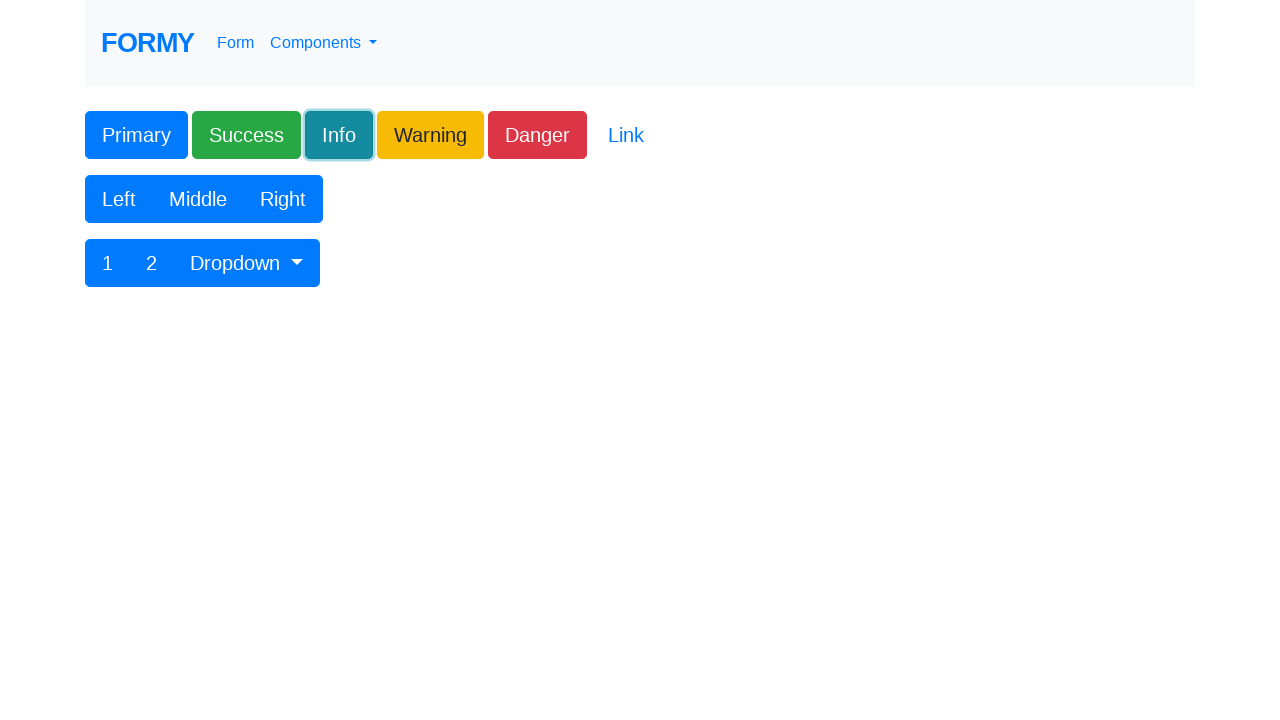

Clicked Danger button at (538, 135) on xpath=(.//*[normalize-space(text()) and normalize-space(.)='Warning'])[1]/follow
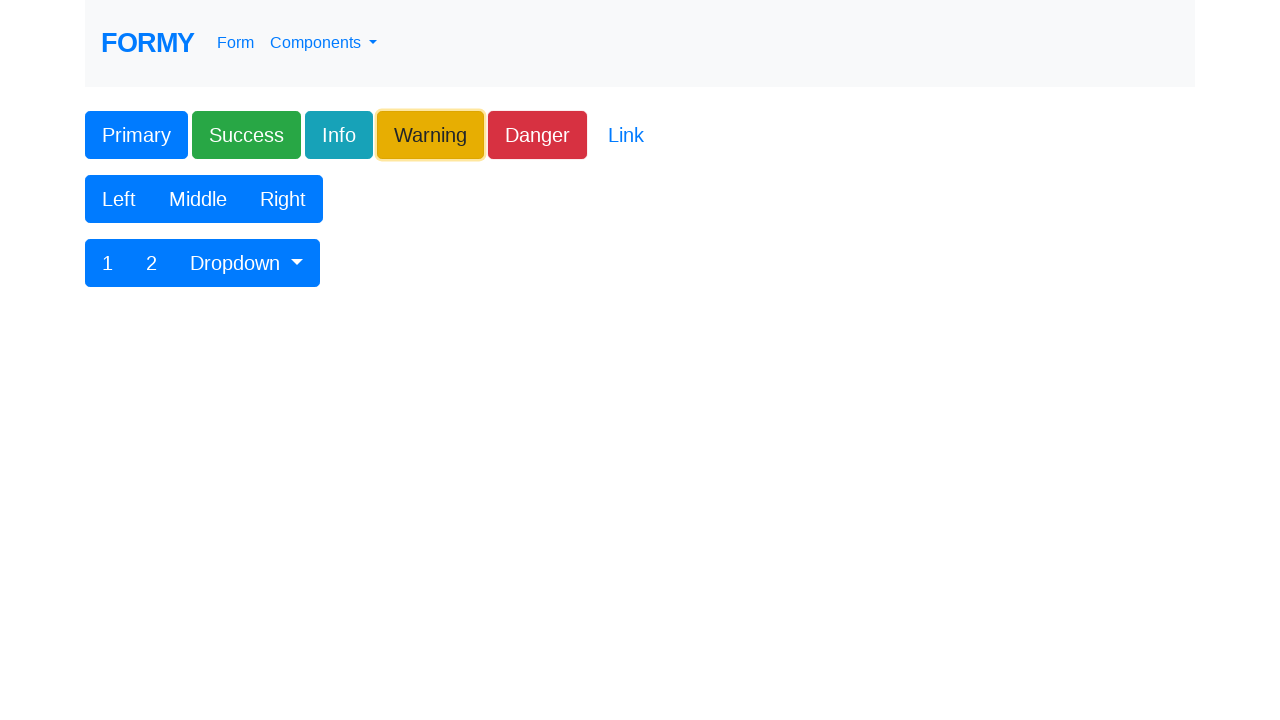

Clicked Link button at (626, 135) on xpath=(.//*[normalize-space(text()) and normalize-space(.)='Danger'])[1]/followi
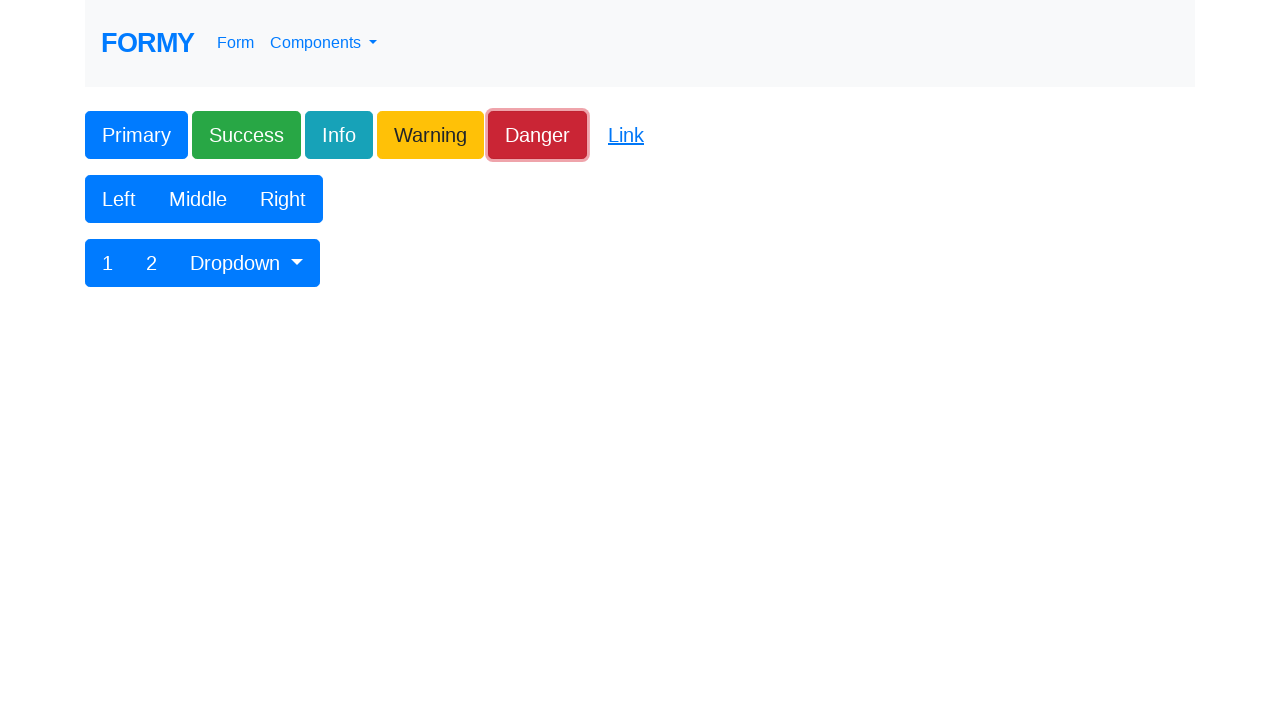

Clicked Left button in button group at (119, 199) on xpath=(.//*[normalize-space(text()) and normalize-space(.)='Link'])[1]/following
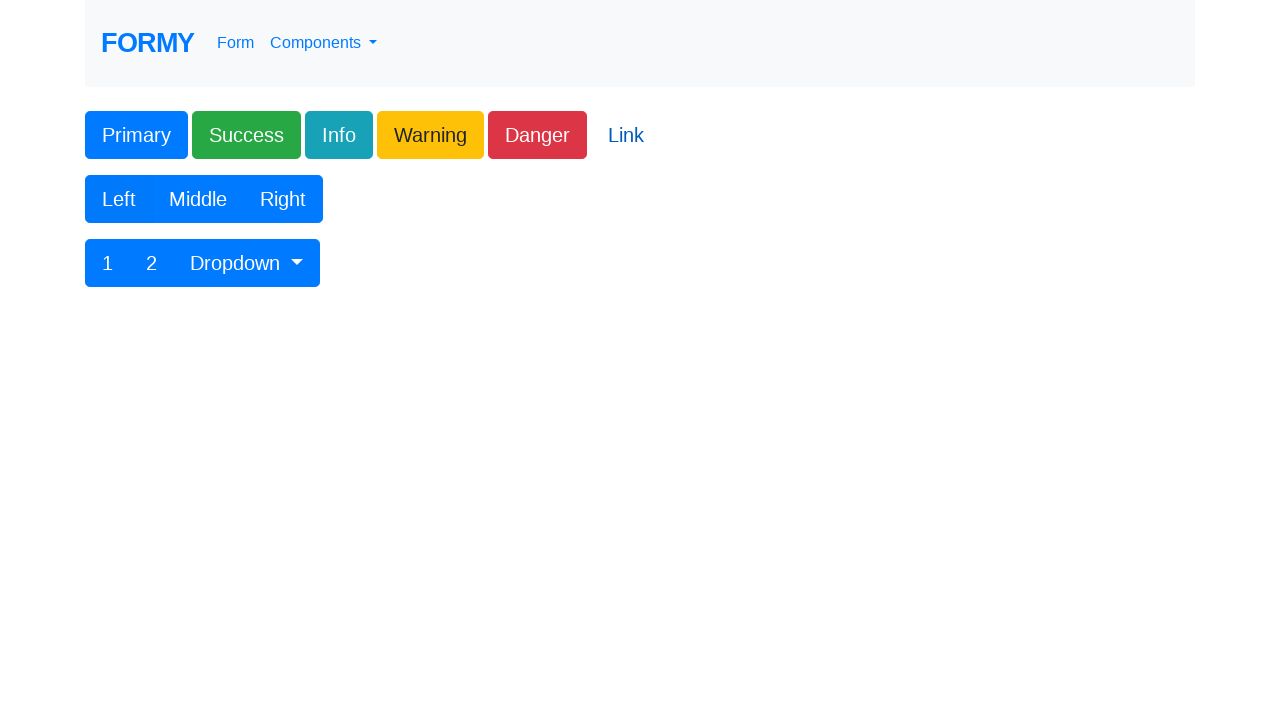

Clicked Middle button in button group at (198, 199) on xpath=(.//*[normalize-space(text()) and normalize-space(.)='Left'])[1]/following
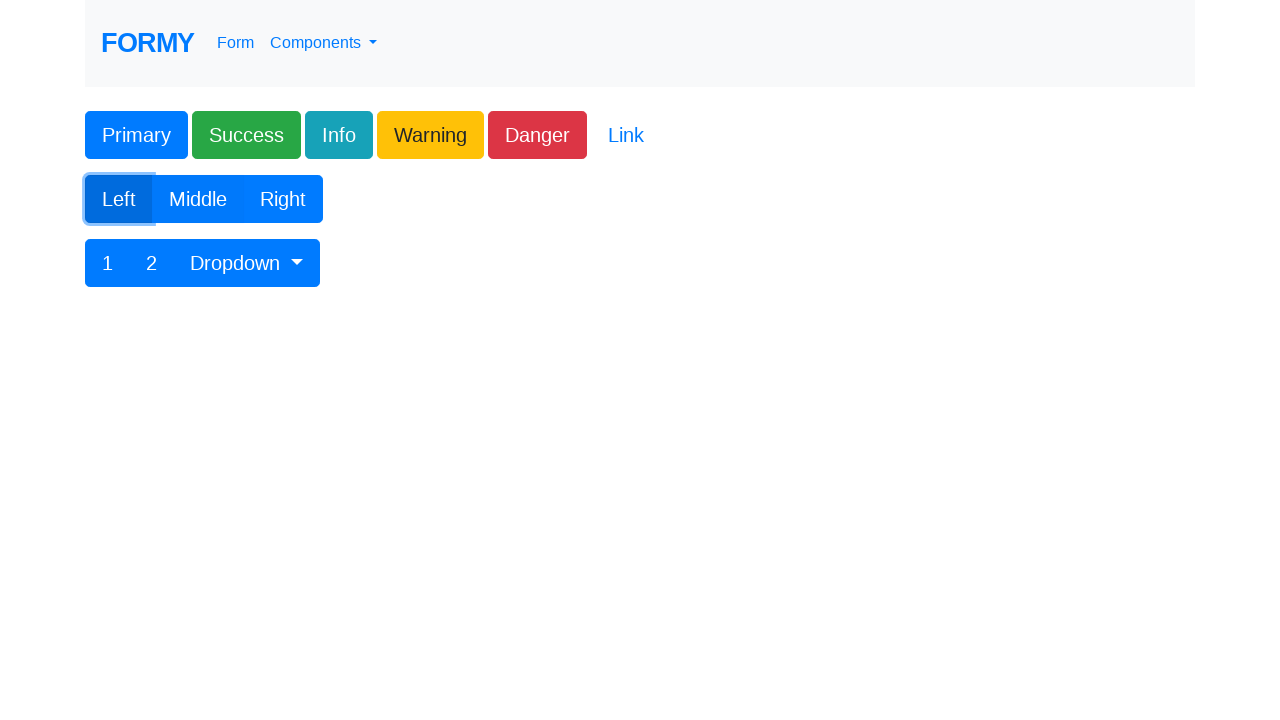

Clicked Right button in button group at (283, 199) on xpath=(.//*[normalize-space(text()) and normalize-space(.)='Middle'])[1]/followi
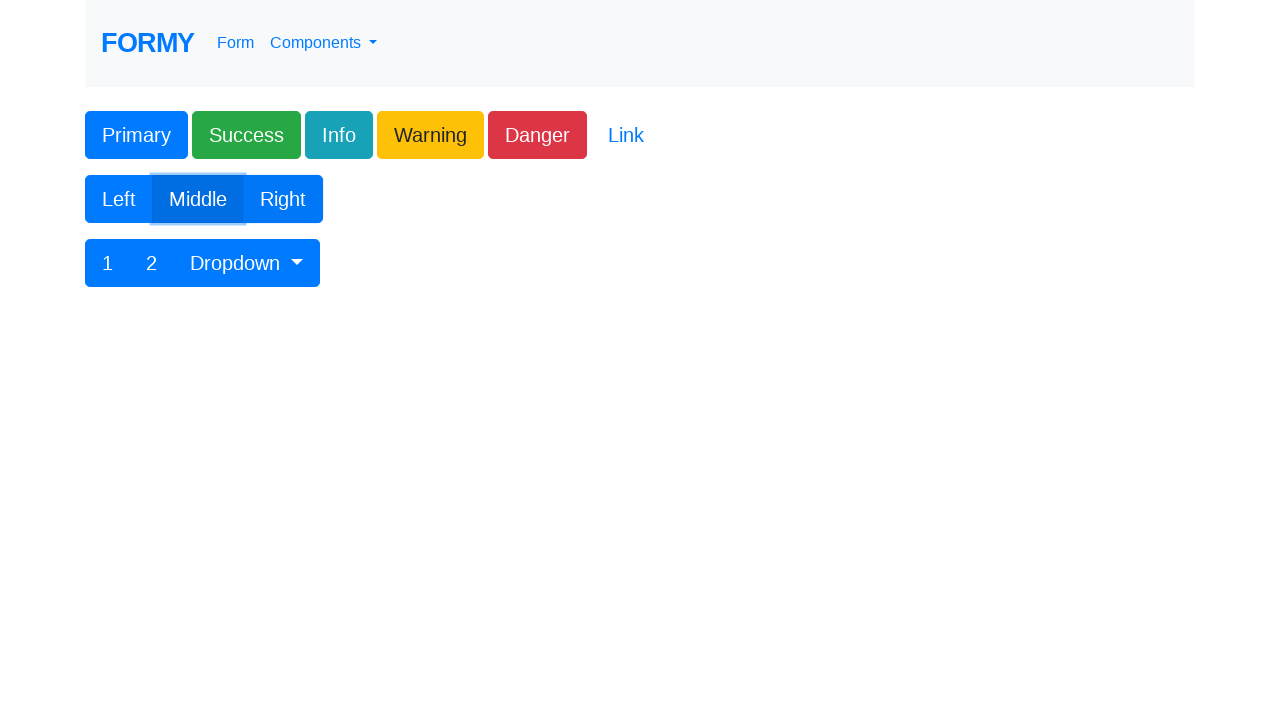

Clicked button after Right button group at (108, 263) on xpath=(.//*[normalize-space(text()) and normalize-space(.)='Right'])[1]/followin
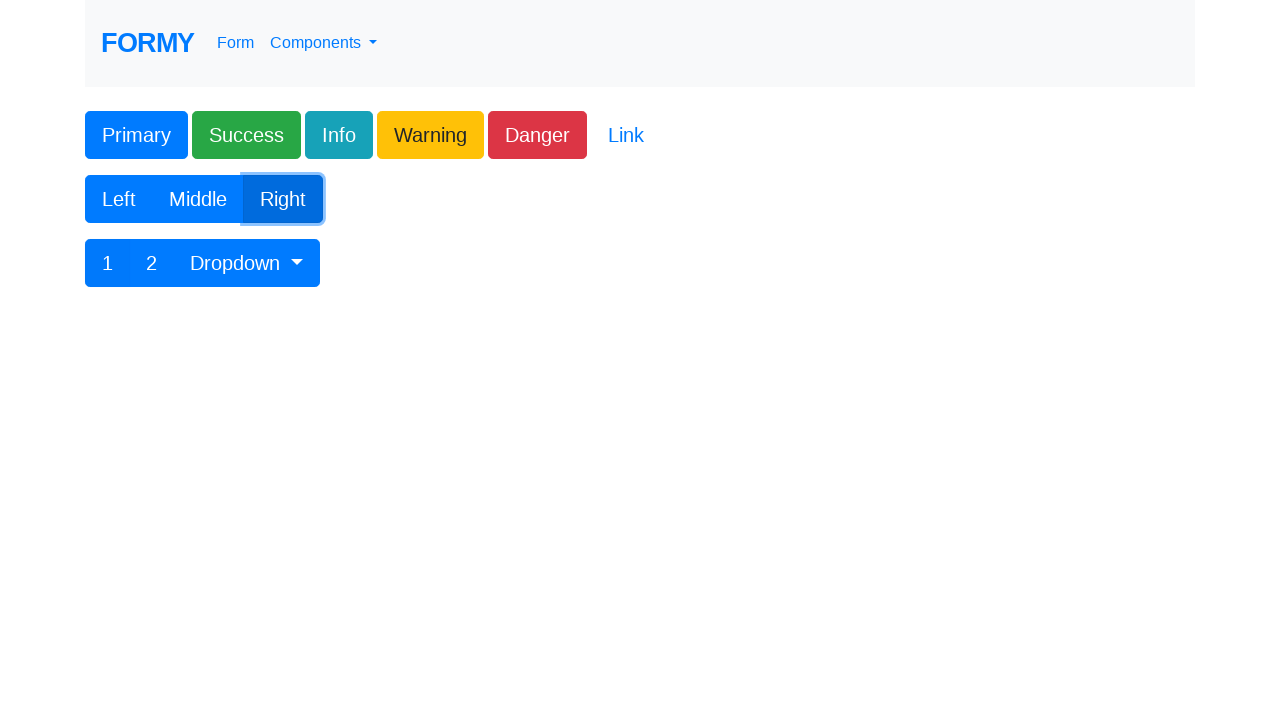

Clicked additional button at (152, 263) on xpath=(.//*[normalize-space(text()) and normalize-space(.)='Right'])[1]/followin
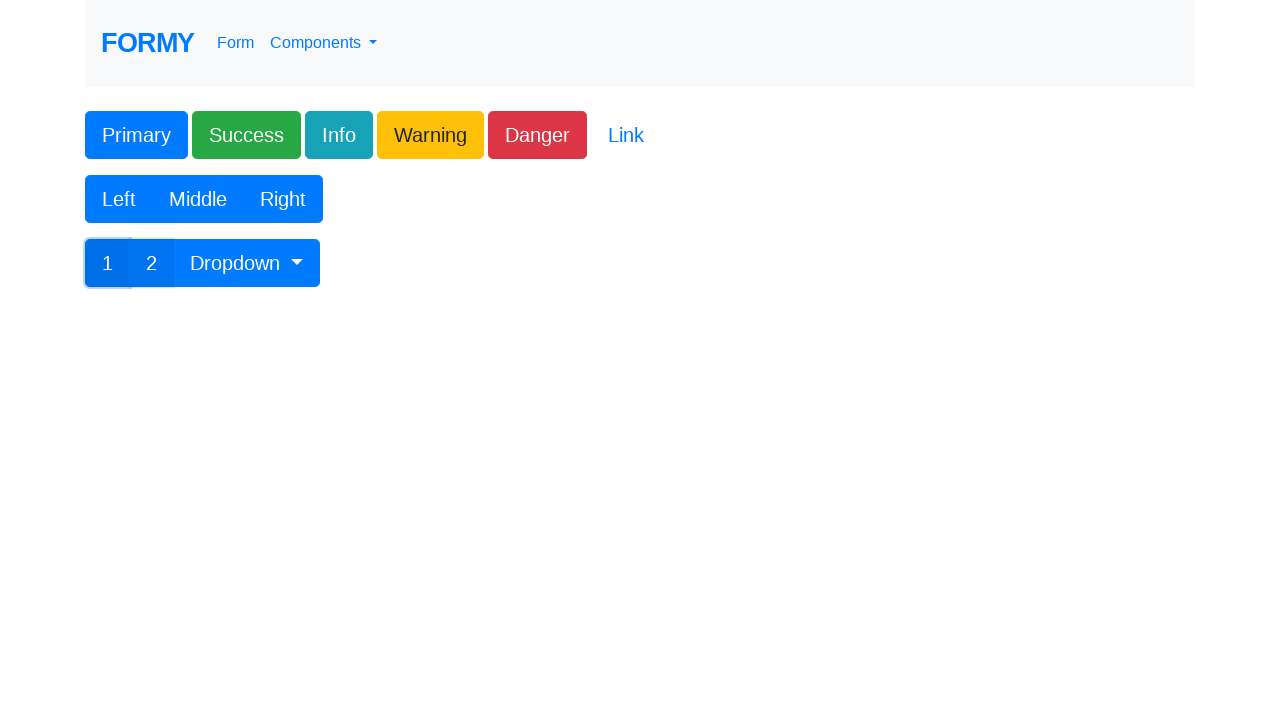

Opened dropdown menu at (247, 263) on #btnGroupDrop1
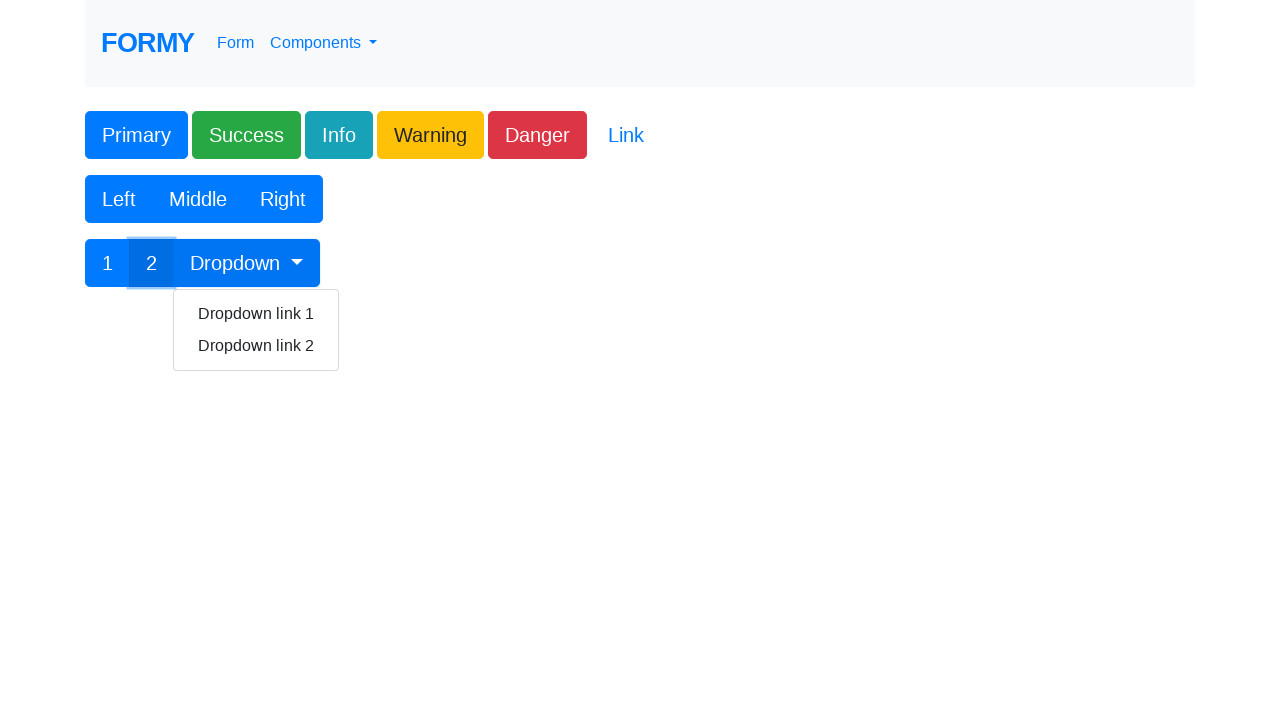

Clicked Dropdown link 1 at (256, 314) on text=Dropdown link 1
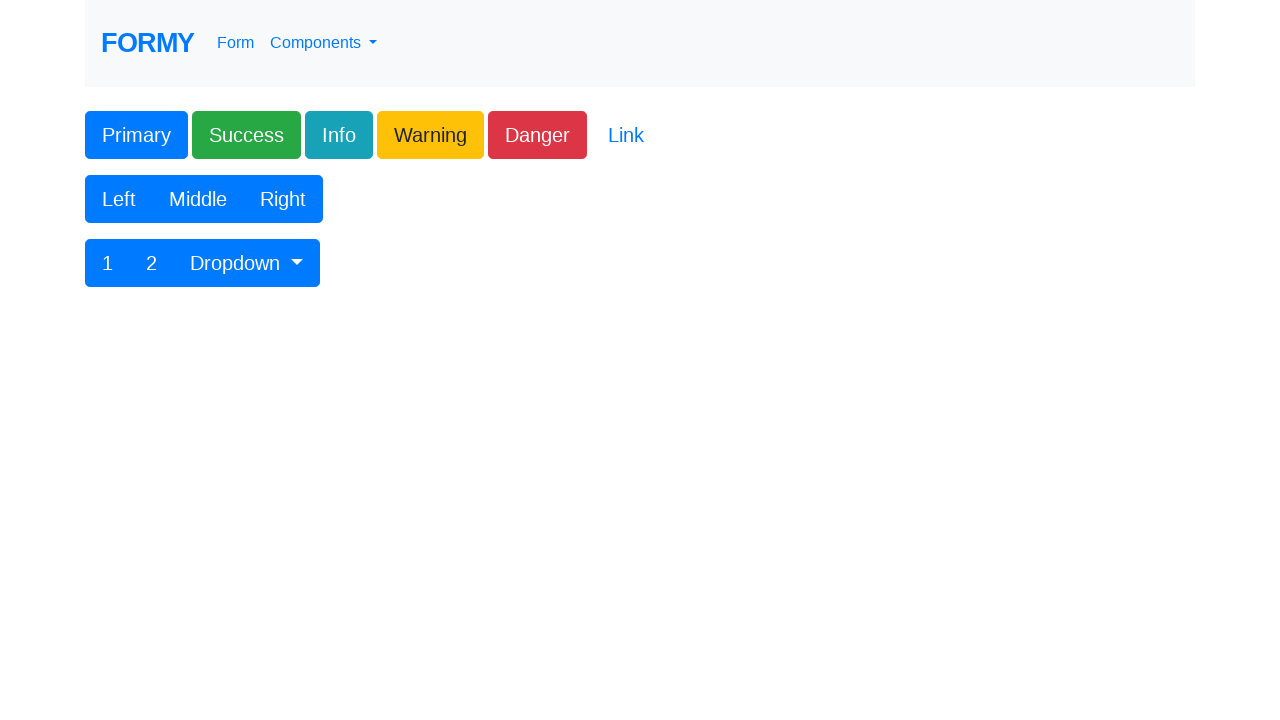

Opened dropdown menu again at (247, 263) on #btnGroupDrop1
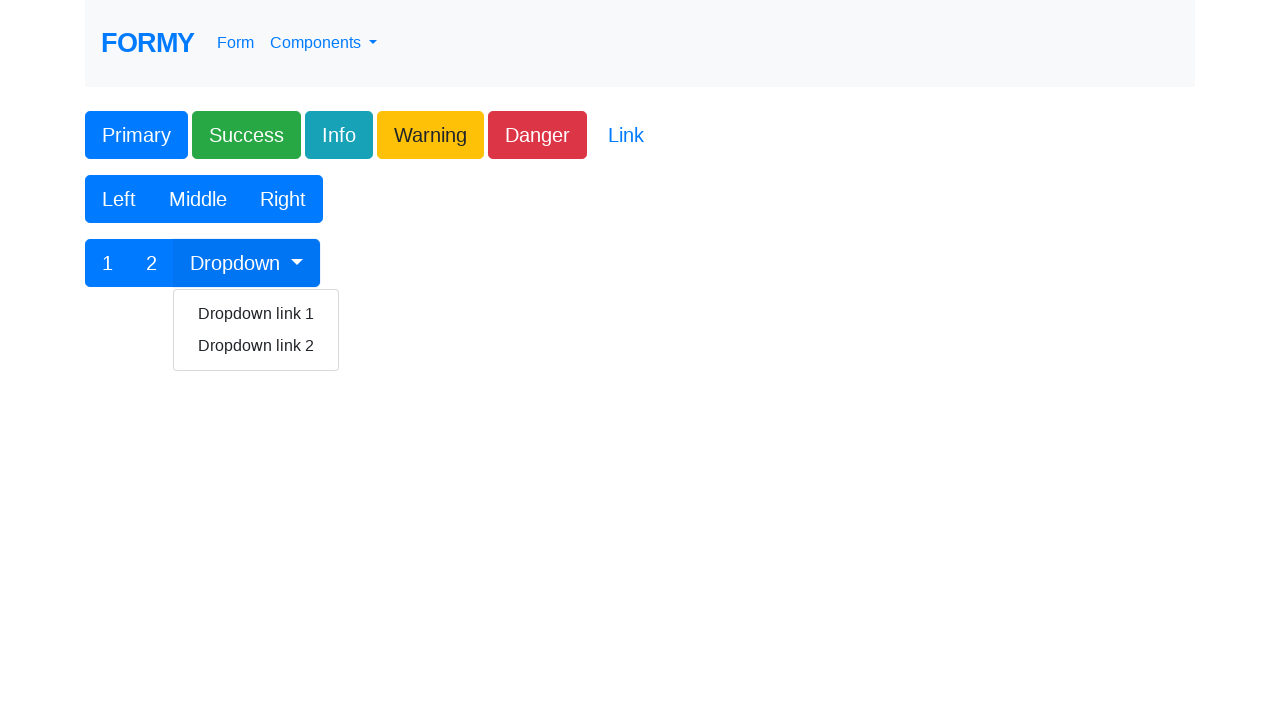

Clicked Dropdown link 2 at (256, 346) on text=Dropdown link 2
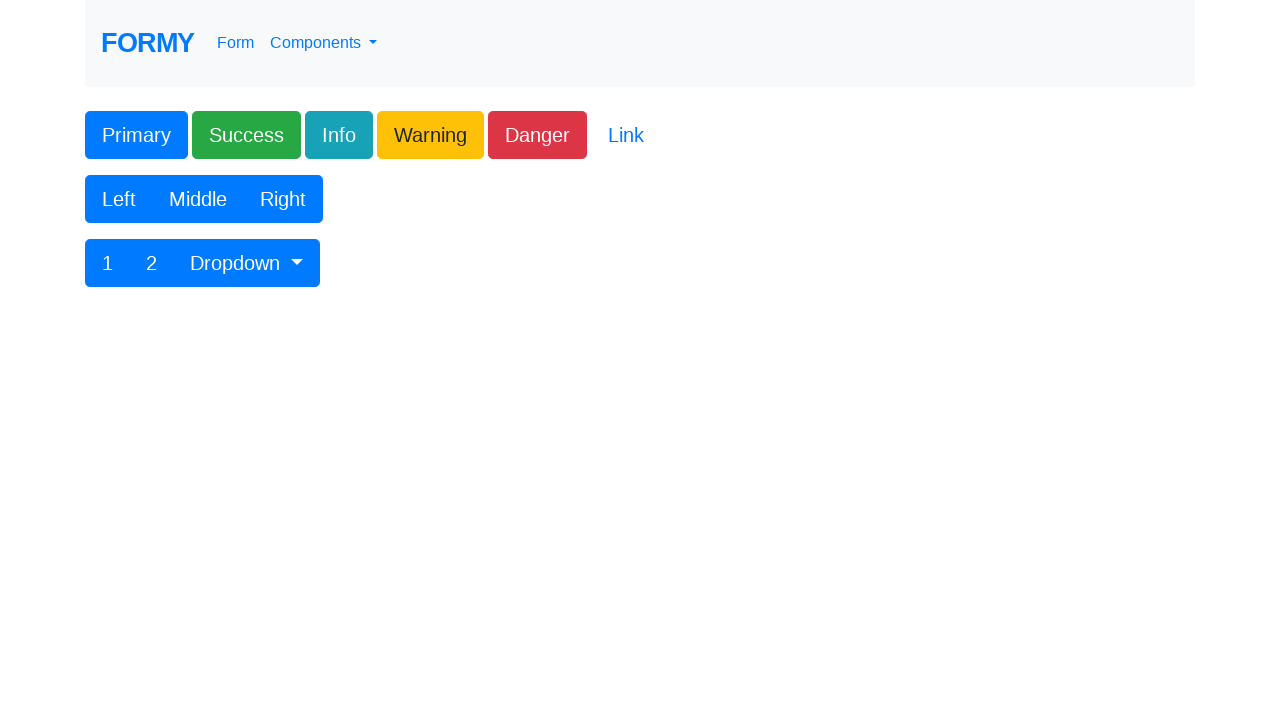

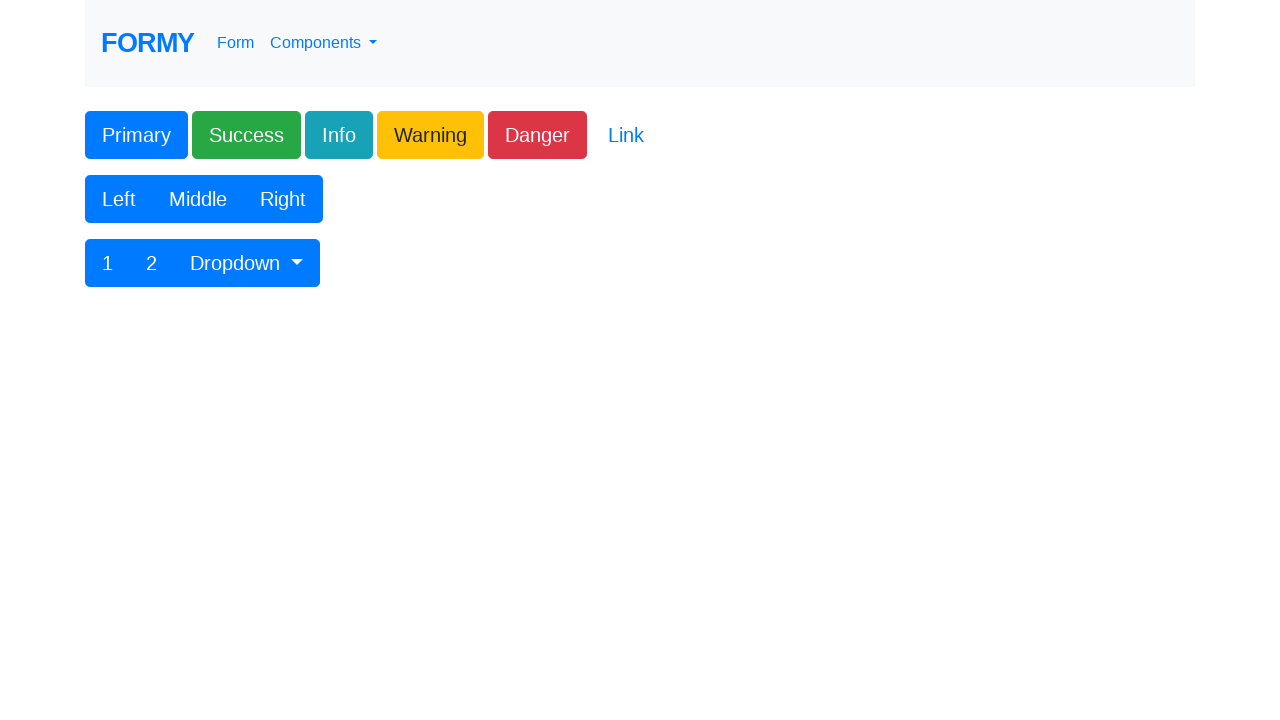